Navigates to WebdriverIO website and verifies full page content is present

Starting URL: https://webdriver.io

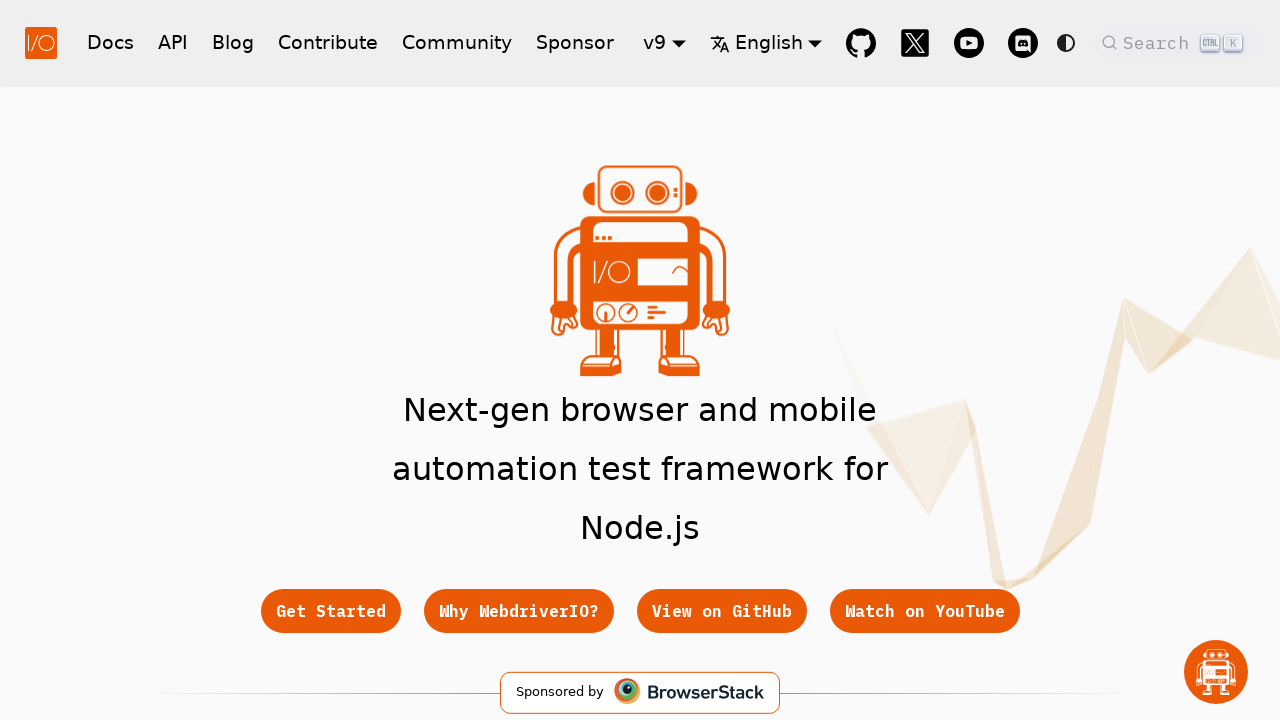

Navigated to https://webdriver.io and waited for page to fully load (networkidle)
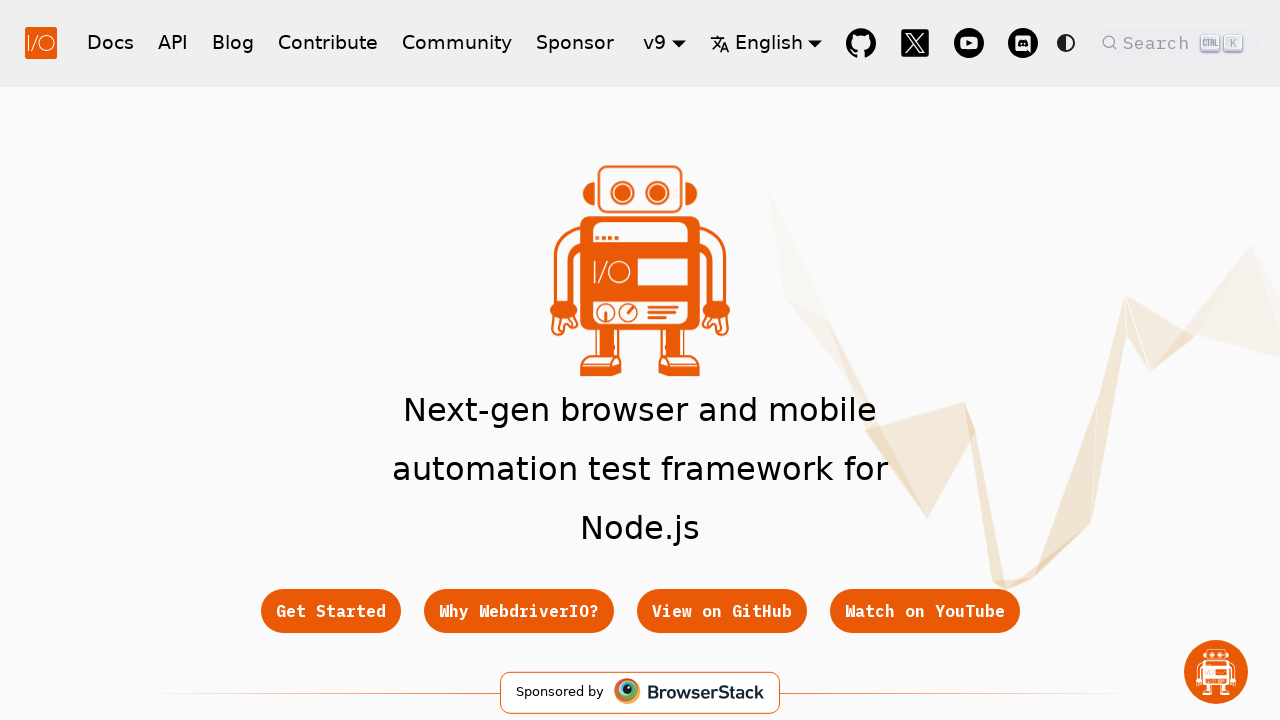

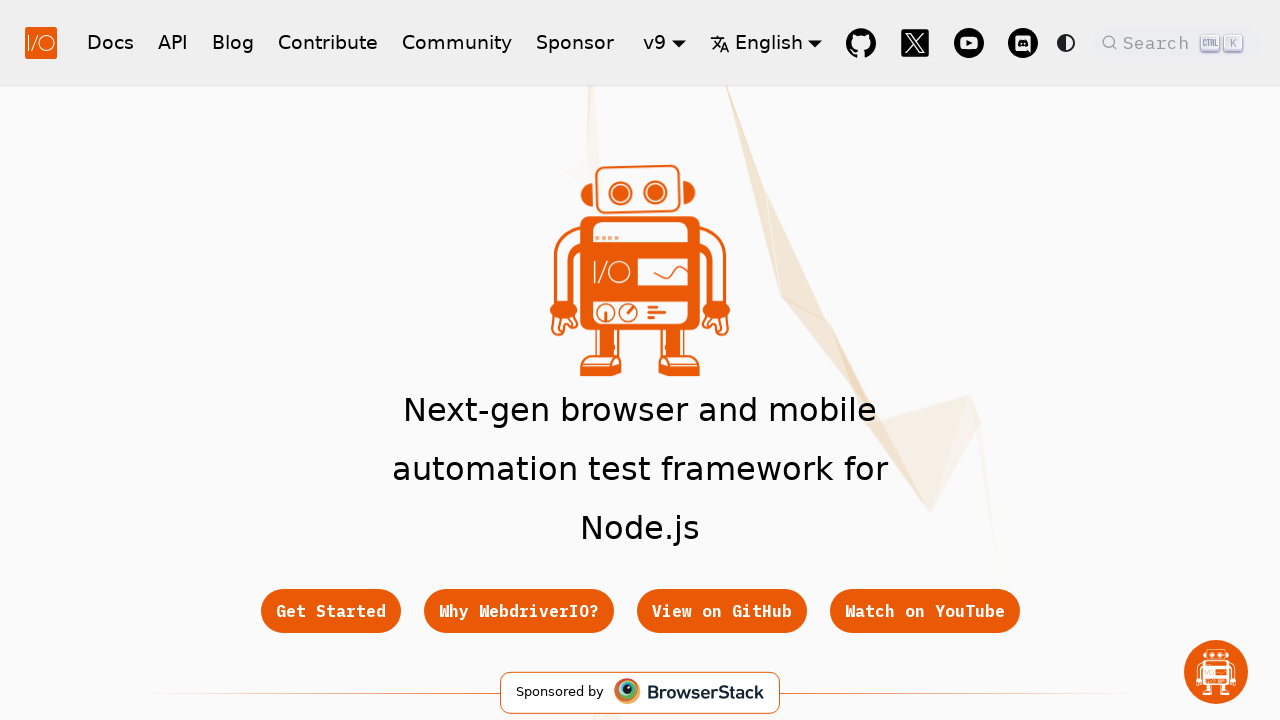